Tests removing a todo item by clicking the delete (x) button after adding an item to the list.

Starting URL: https://demo.playwright.dev/todomvc

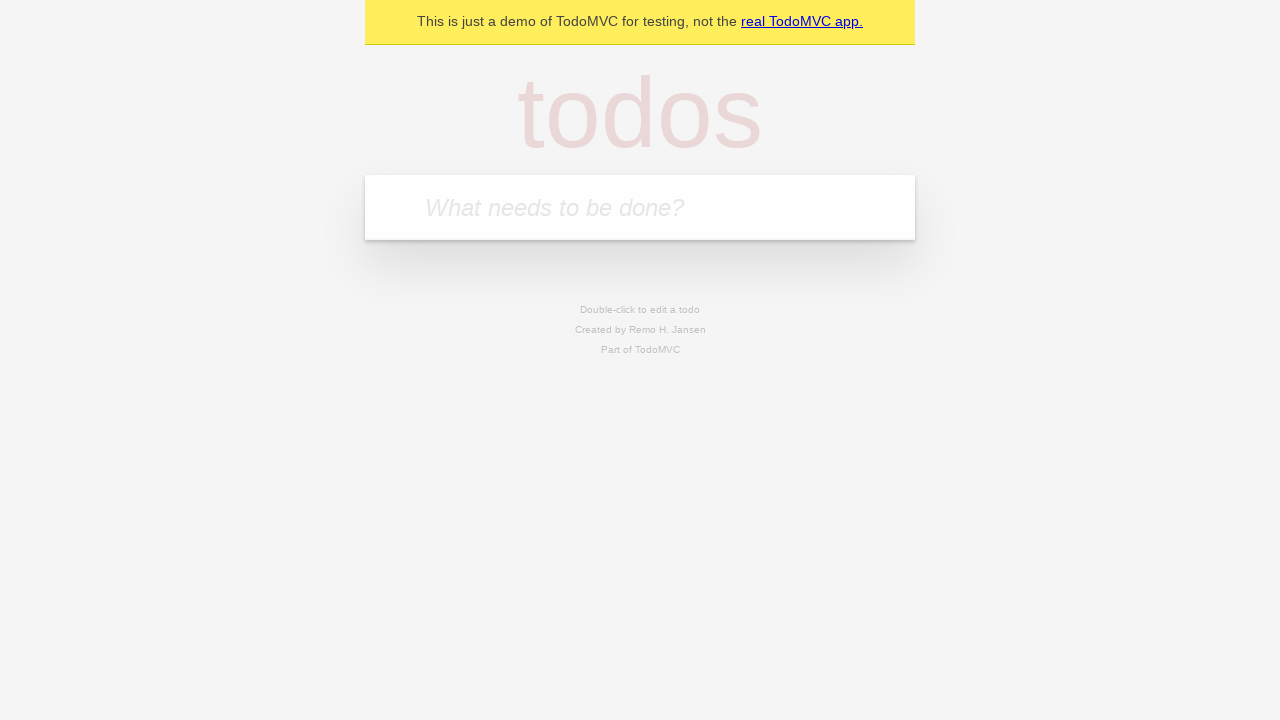

Filled todo input with 'hello' on input.new-todo
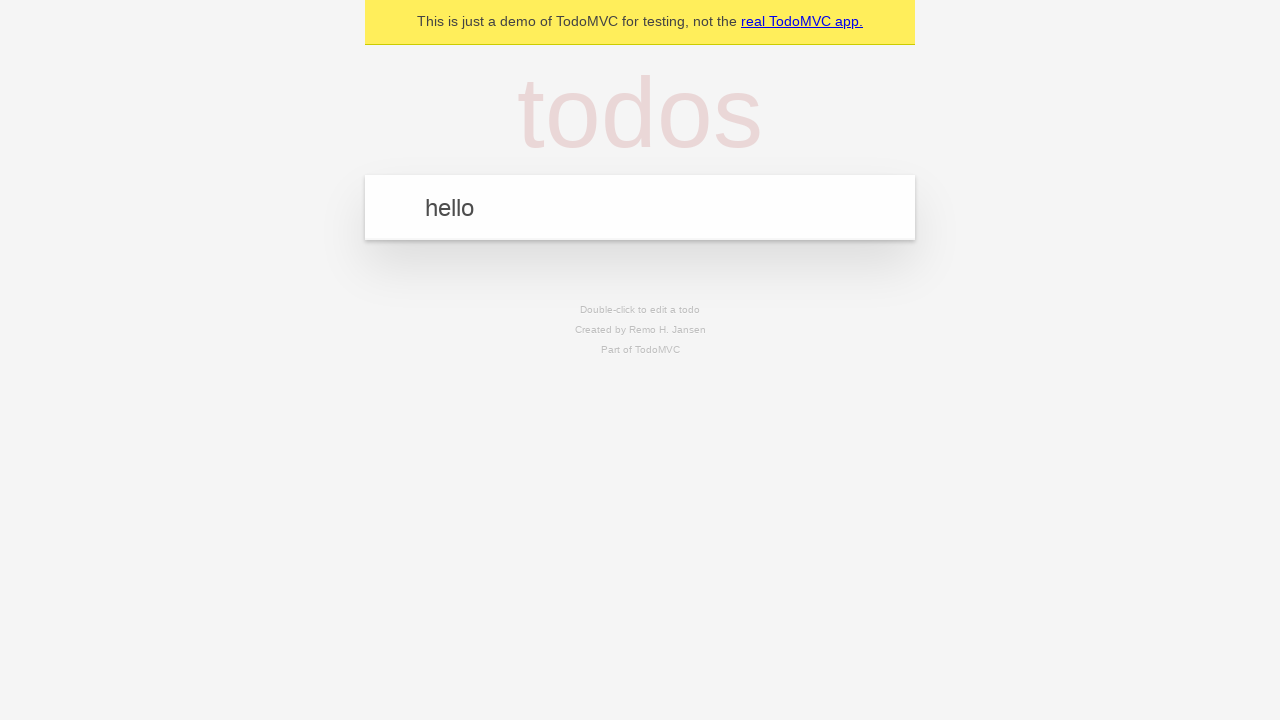

Pressed Enter to add item to the list on input.new-todo
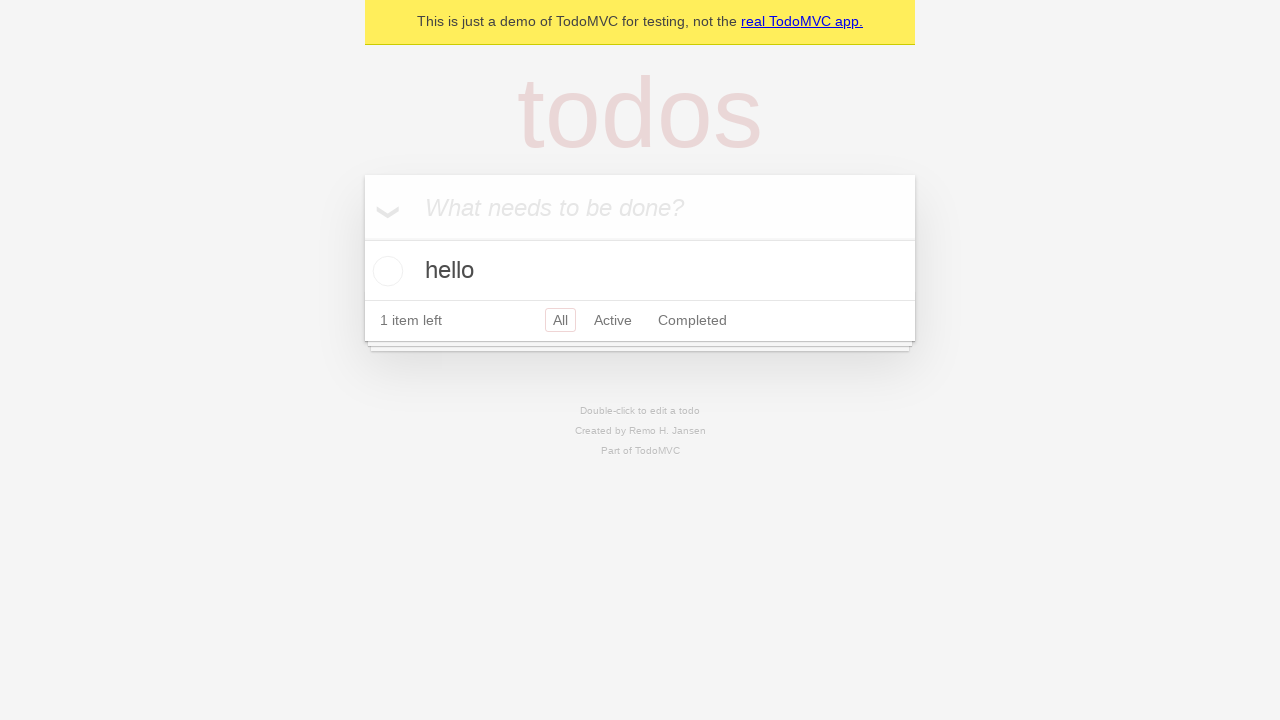

Waited for todo item to appear in the list
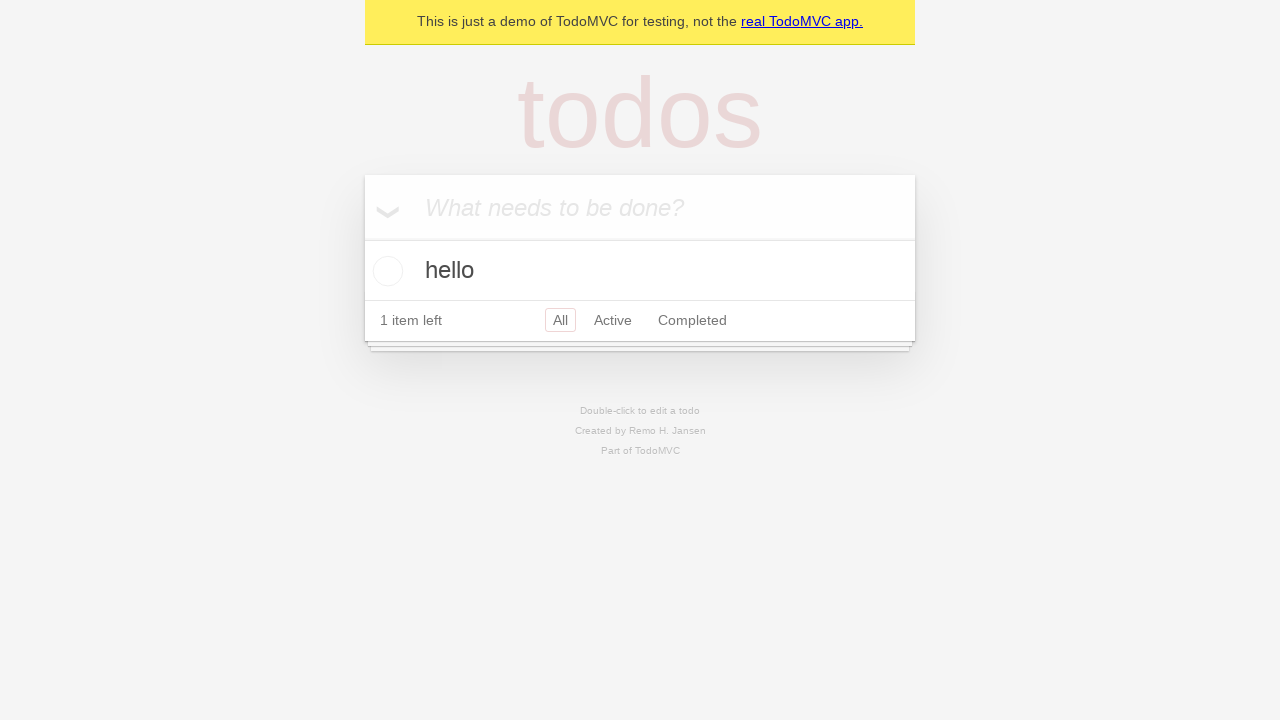

Hovered over todo item to reveal delete button at (640, 271) on li[data-testid="todo-item"]
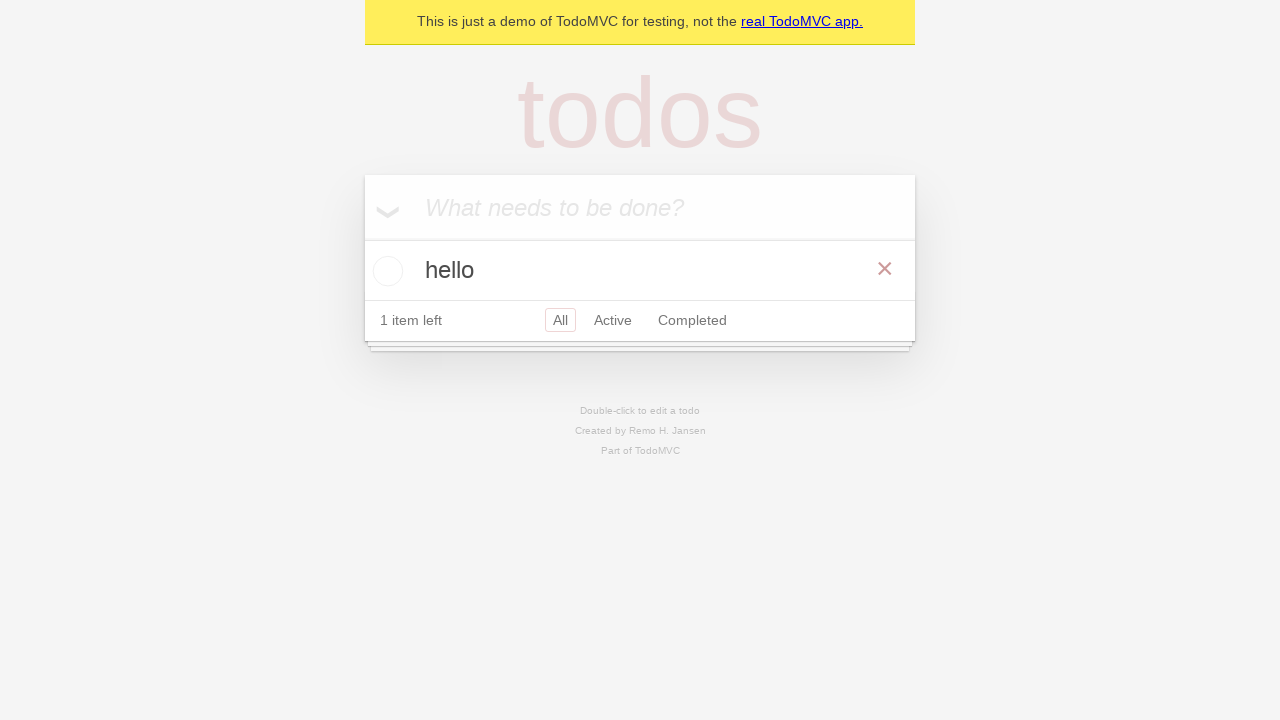

Clicked delete (x) button to remove item from list at (885, 269) on button.destroy
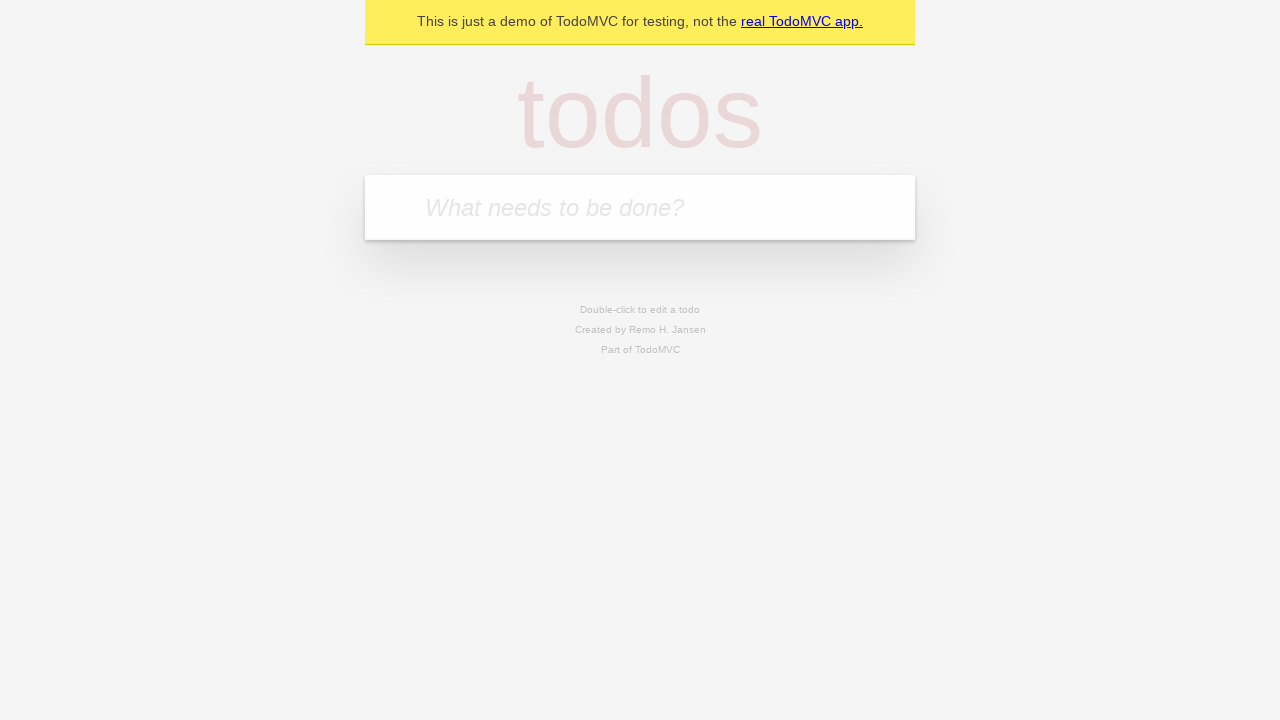

Waited for todo item to be removed from the list
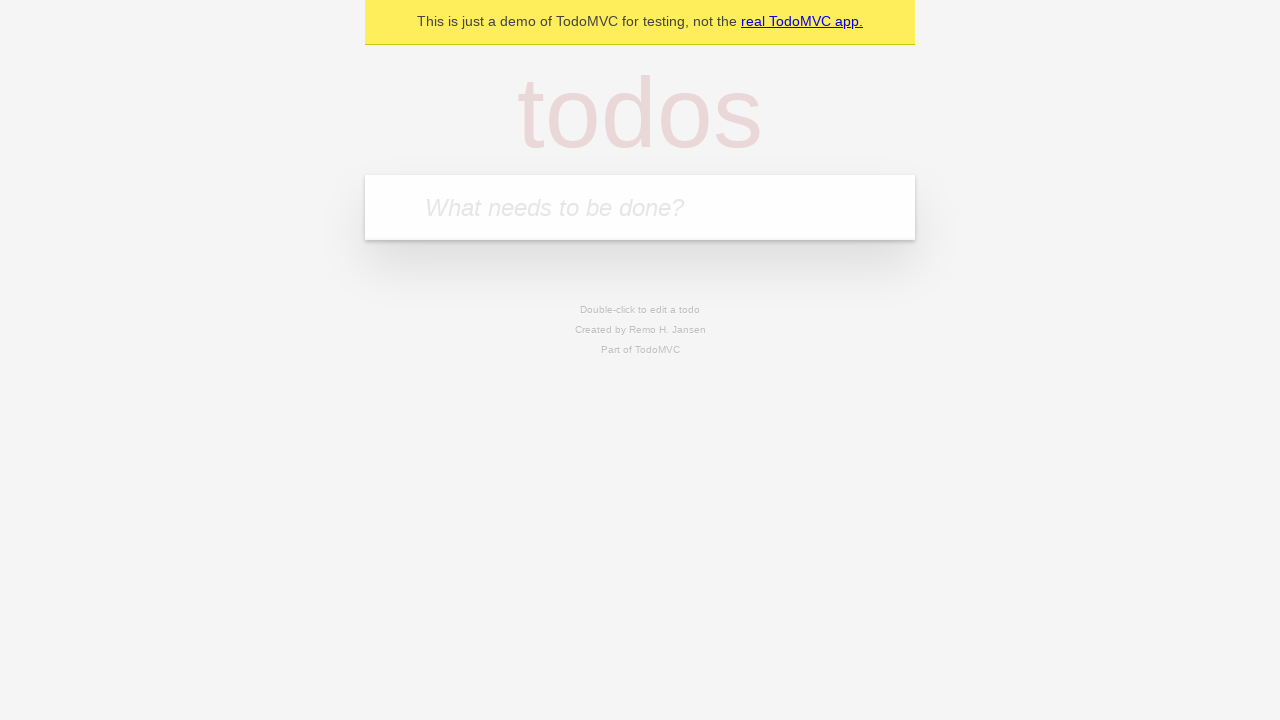

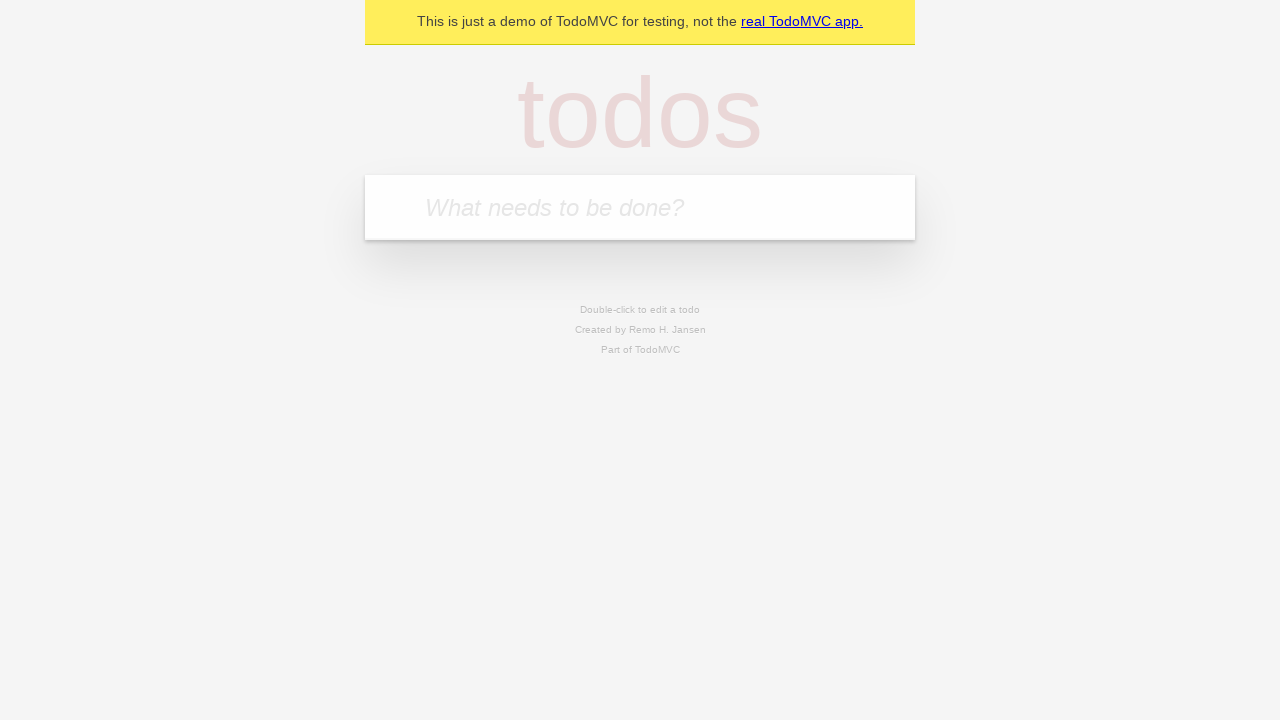